Tests checkbox functionality on Selenium's web form demo page by clicking a checkbox and submitting the form, then verifying the success message

Starting URL: https://www.selenium.dev/selenium/web/web-form.html

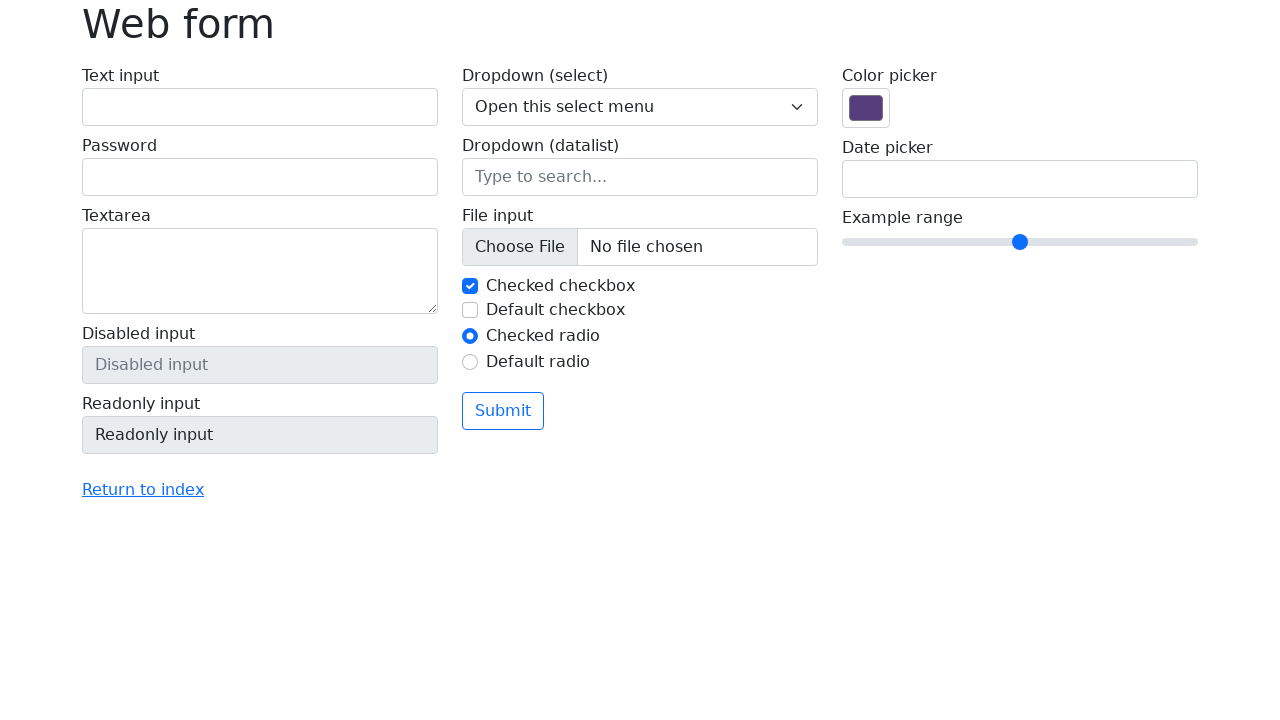

Navigated to Selenium web form demo page
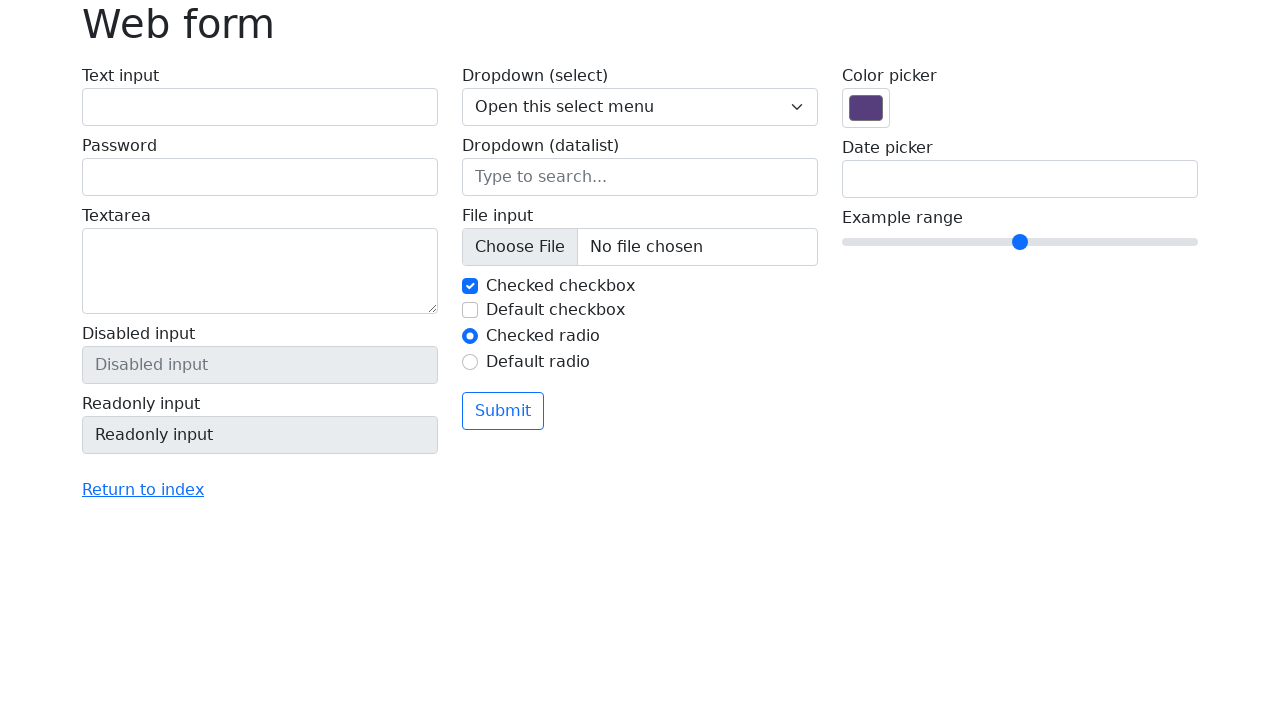

Clicked the second checkbox at (470, 310) on #my-check-2
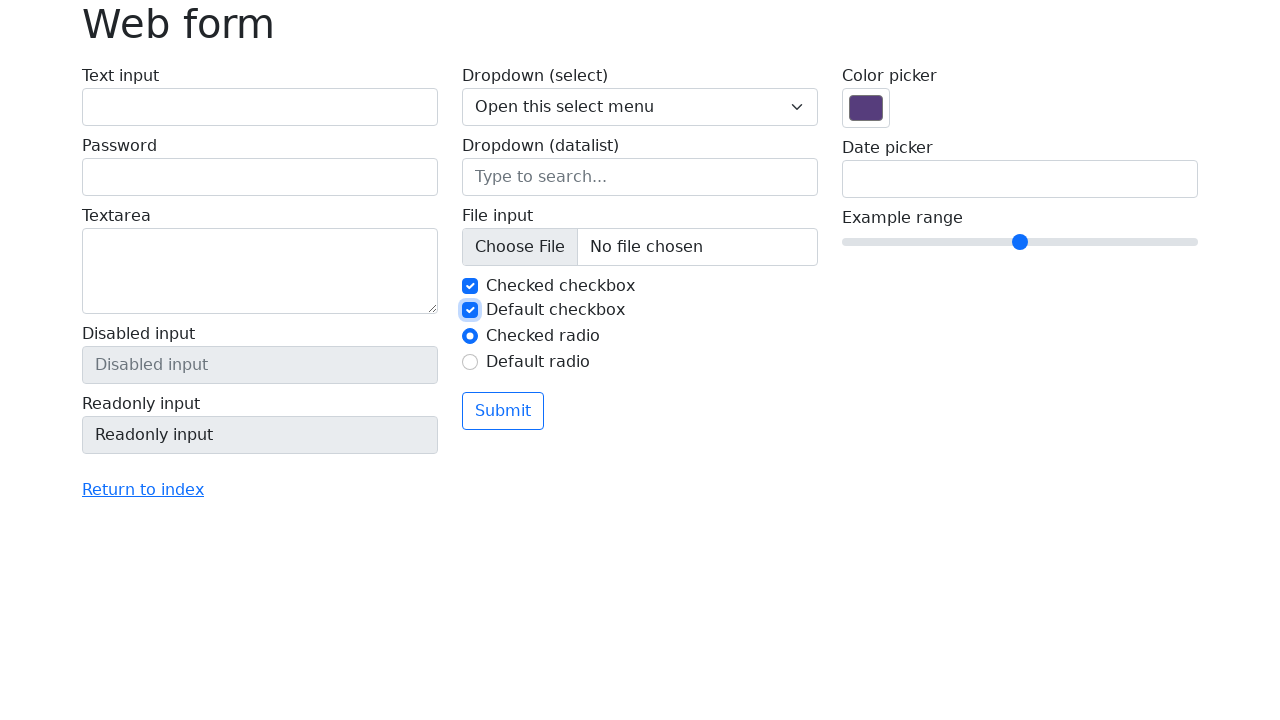

Clicked the submit button at (503, 411) on button.btn.btn-outline-primary.mt-3
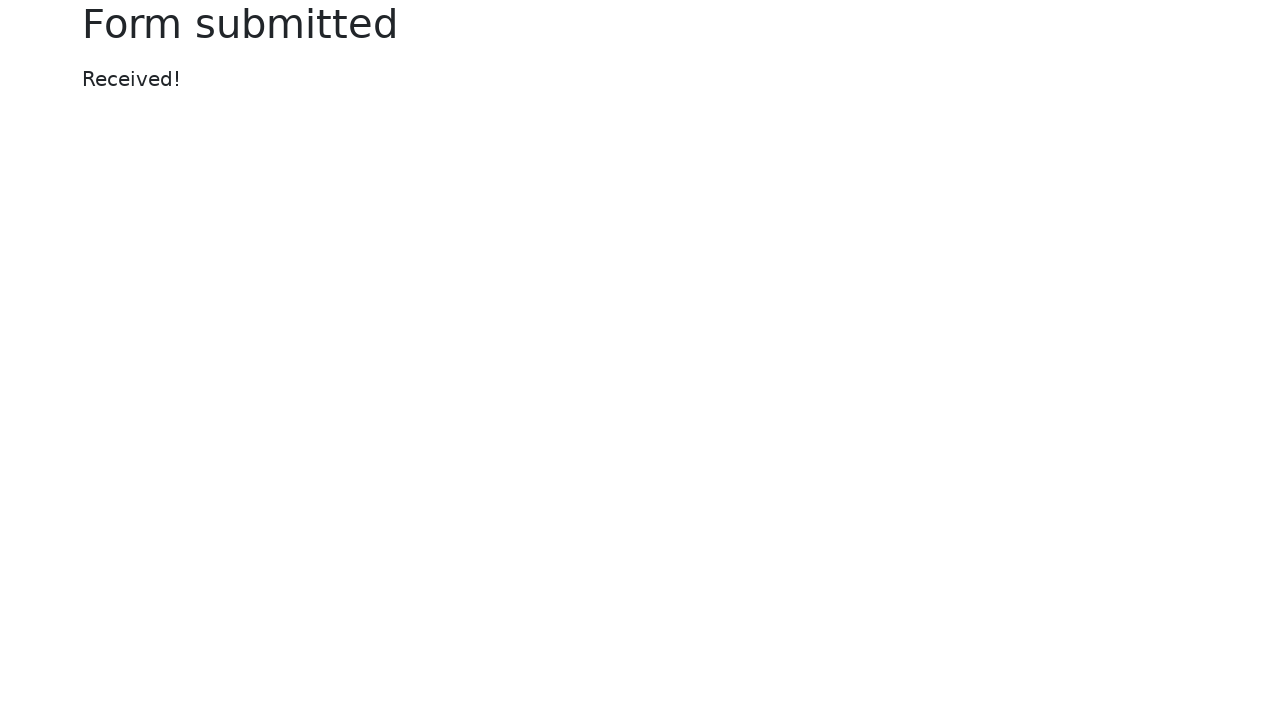

Success message appeared after form submission
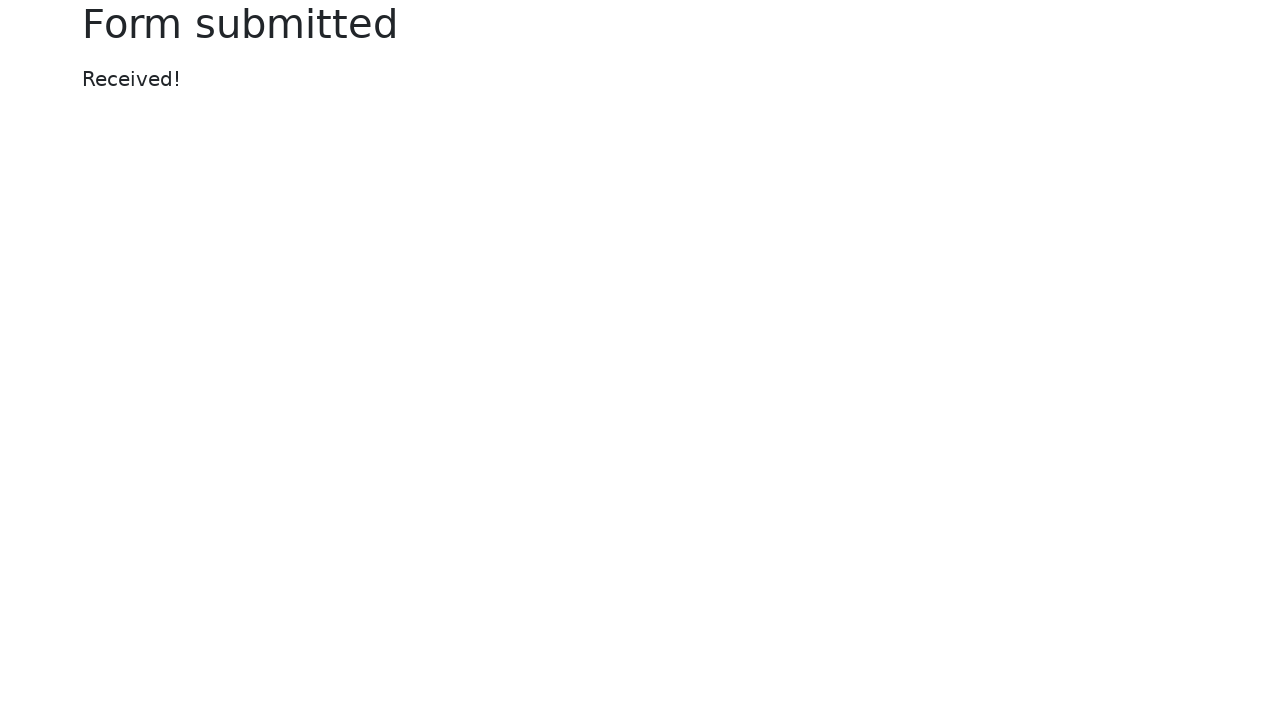

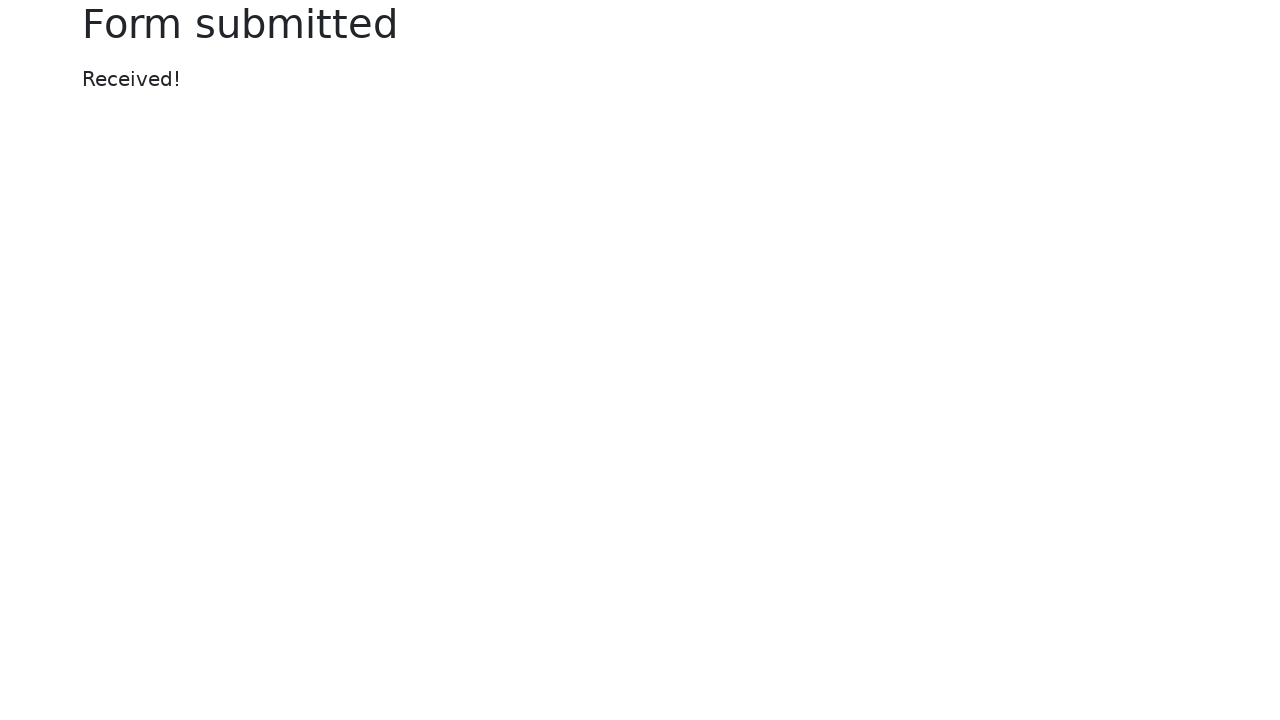